Tests the sorting functionality of a web table by selecting a page size from dropdown, clicking on a column header to sort, and verifying the table data is sorted correctly

Starting URL: https://rahulshettyacademy.com/seleniumPractise/#/offers

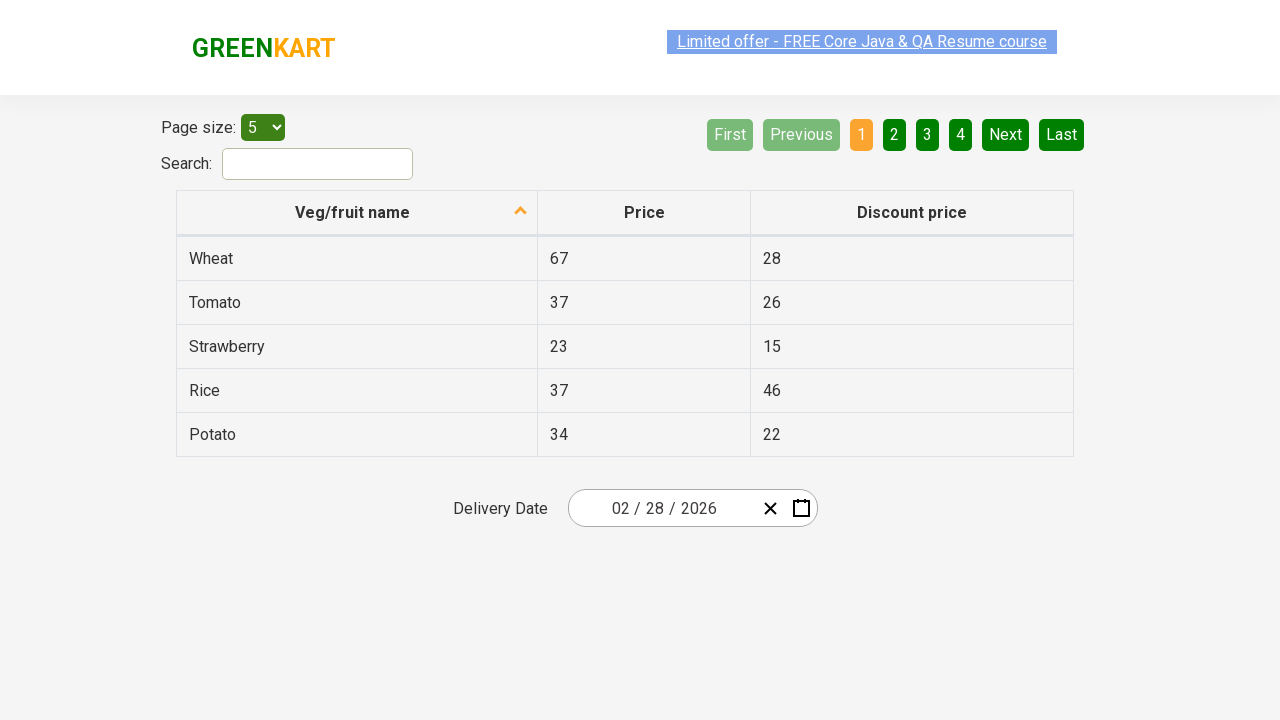

Selected 20 items per page from dropdown on #page-menu
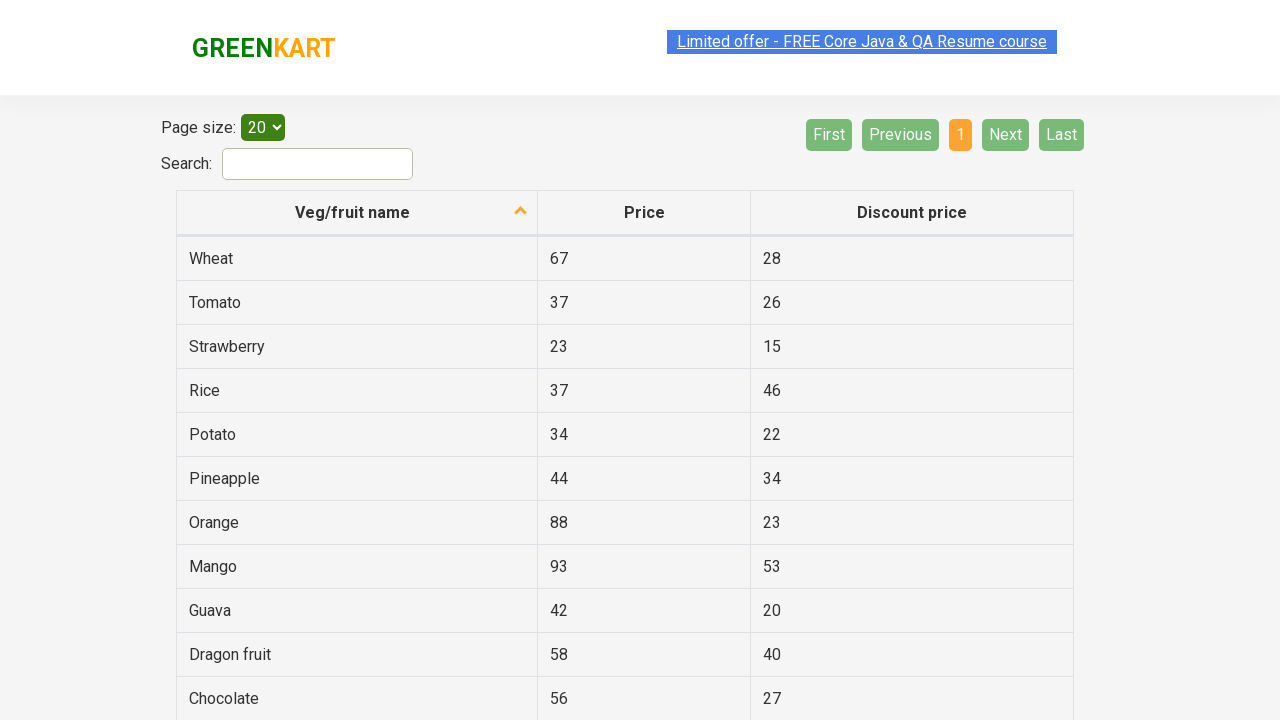

Table updated with 20 items per page
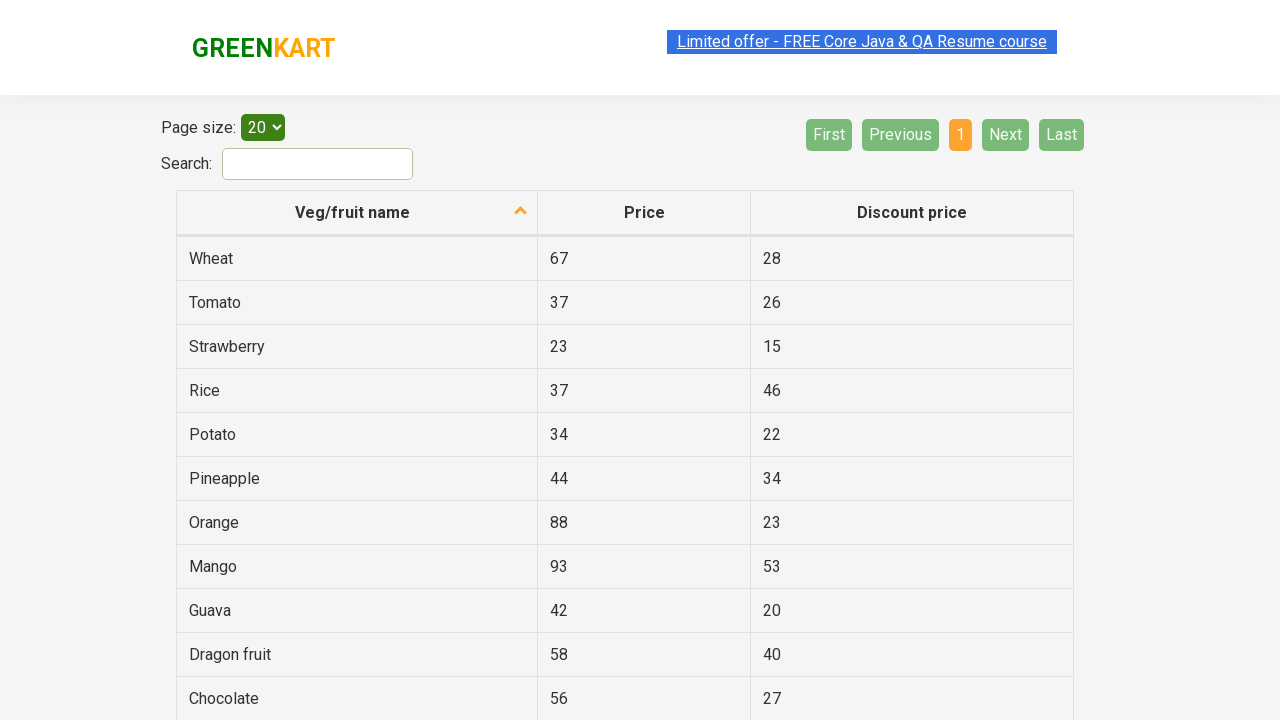

Retrieved all vegetable names before sorting
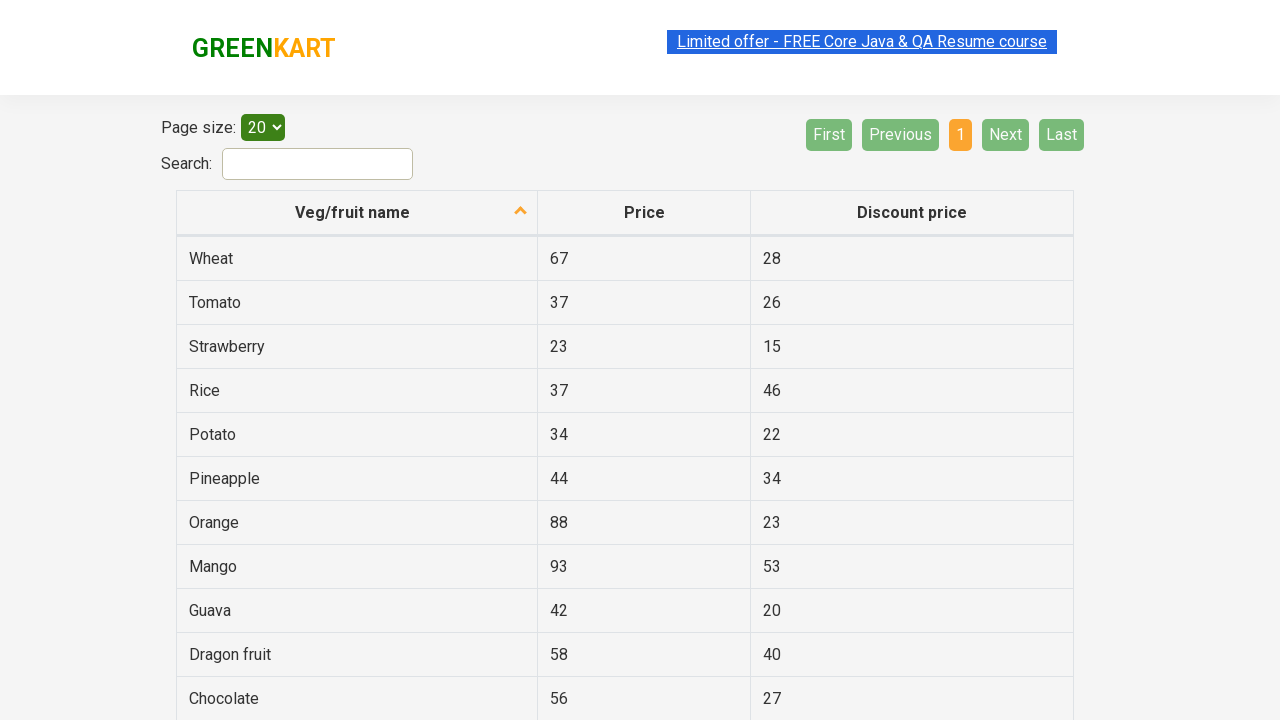

Clicked fruit name column header to sort at (357, 213) on th[aria-label*='fruit name']
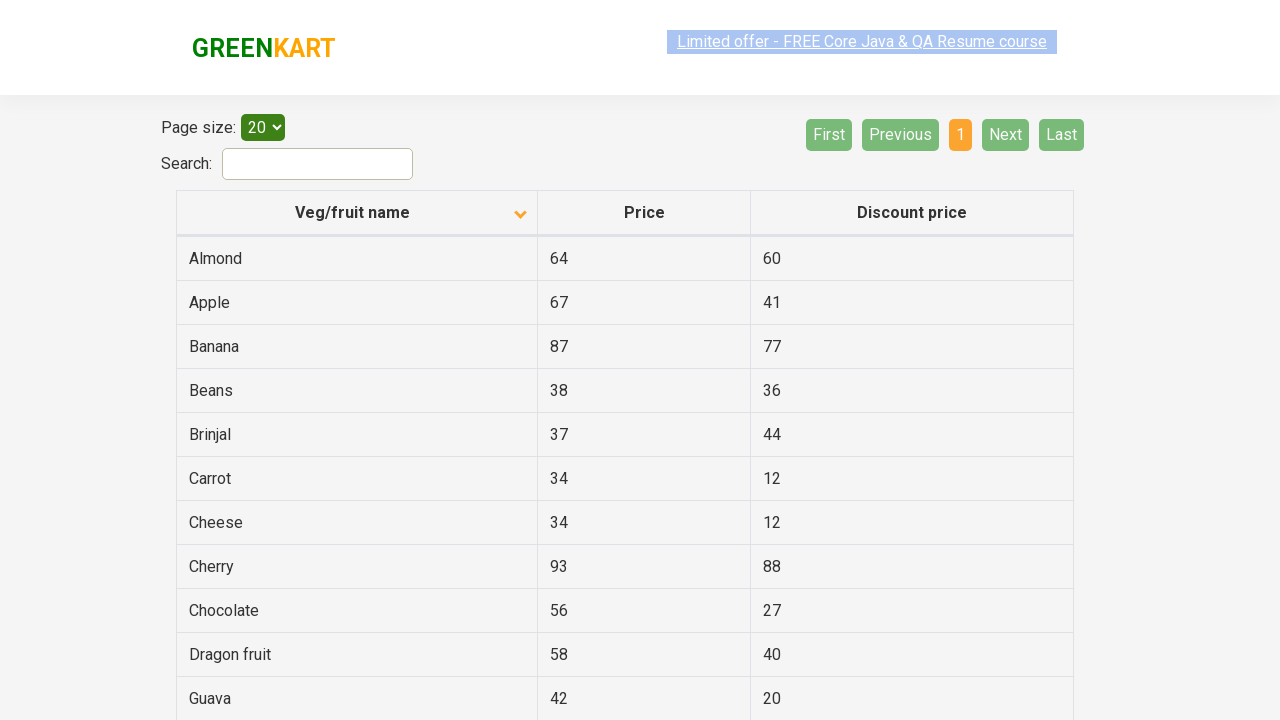

Waited for sorting animation to complete
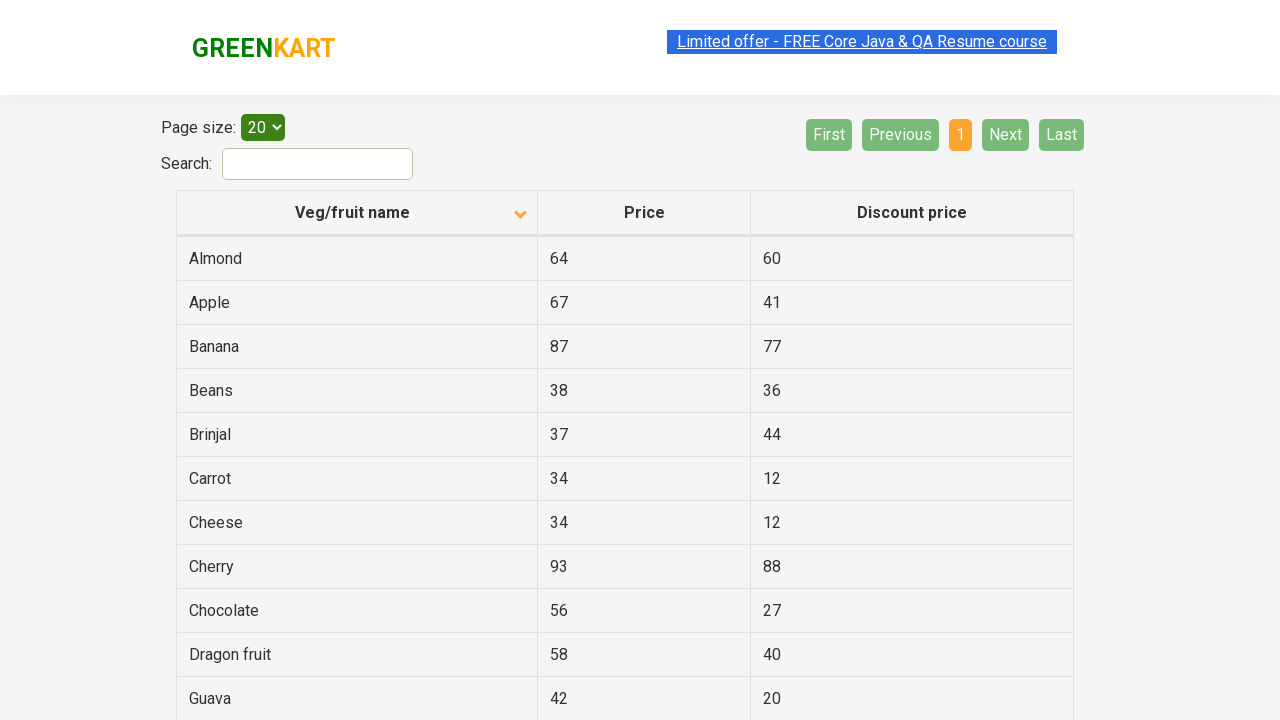

Verified table data is loaded after sorting
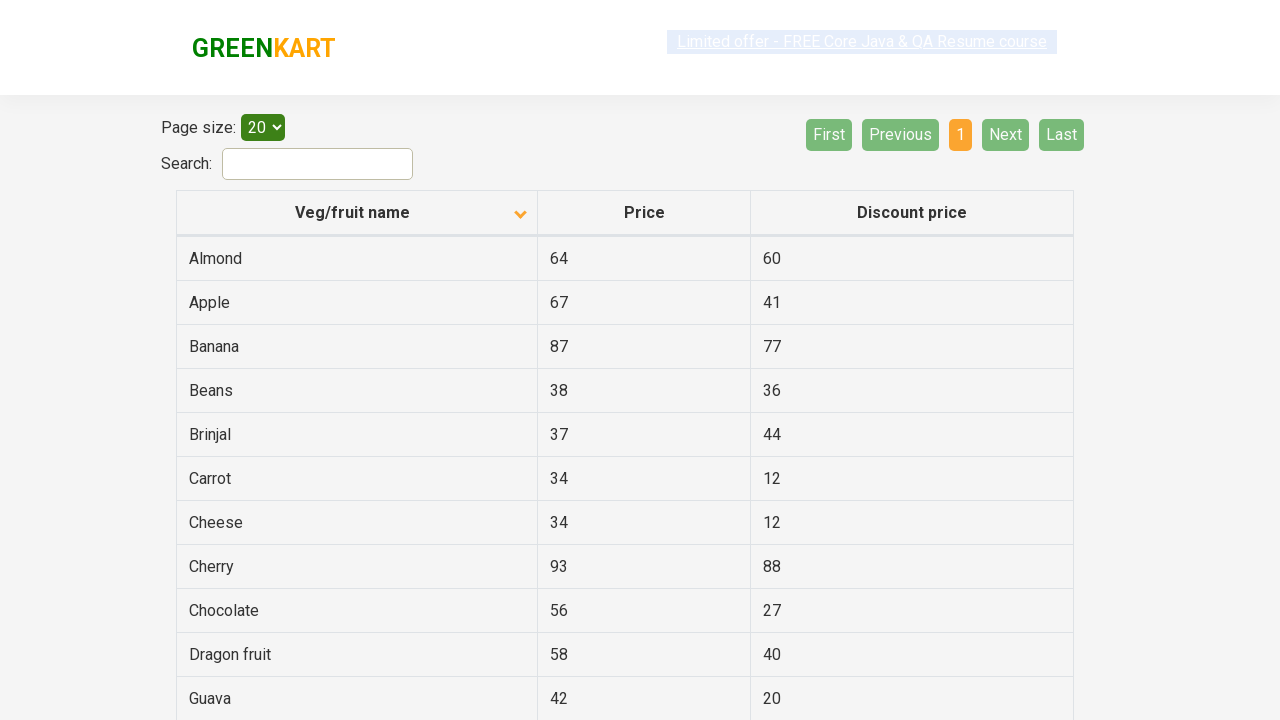

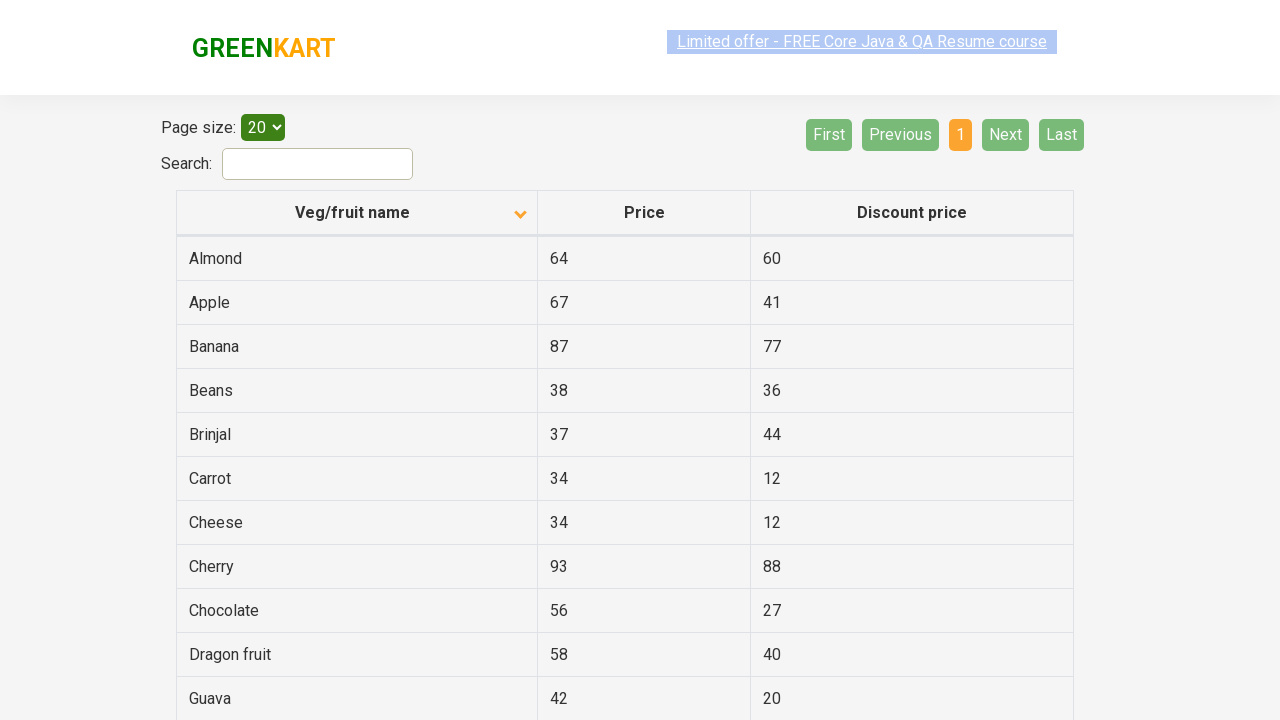